Navigates to the Brazilian COVID-19 health dashboard and waits for the COVID statistics data to load, verifying that region names and data values are displayed.

Starting URL: https://covid.saude.gov.br

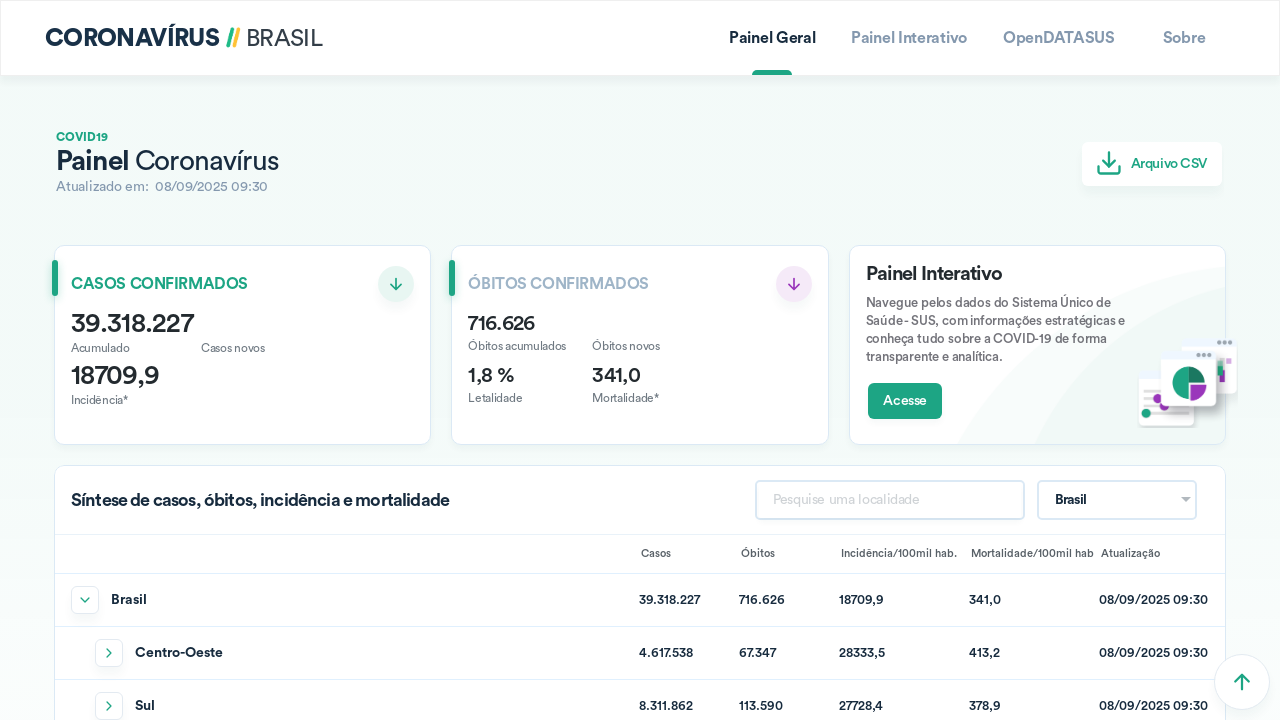

Waited for page to reach networkidle state
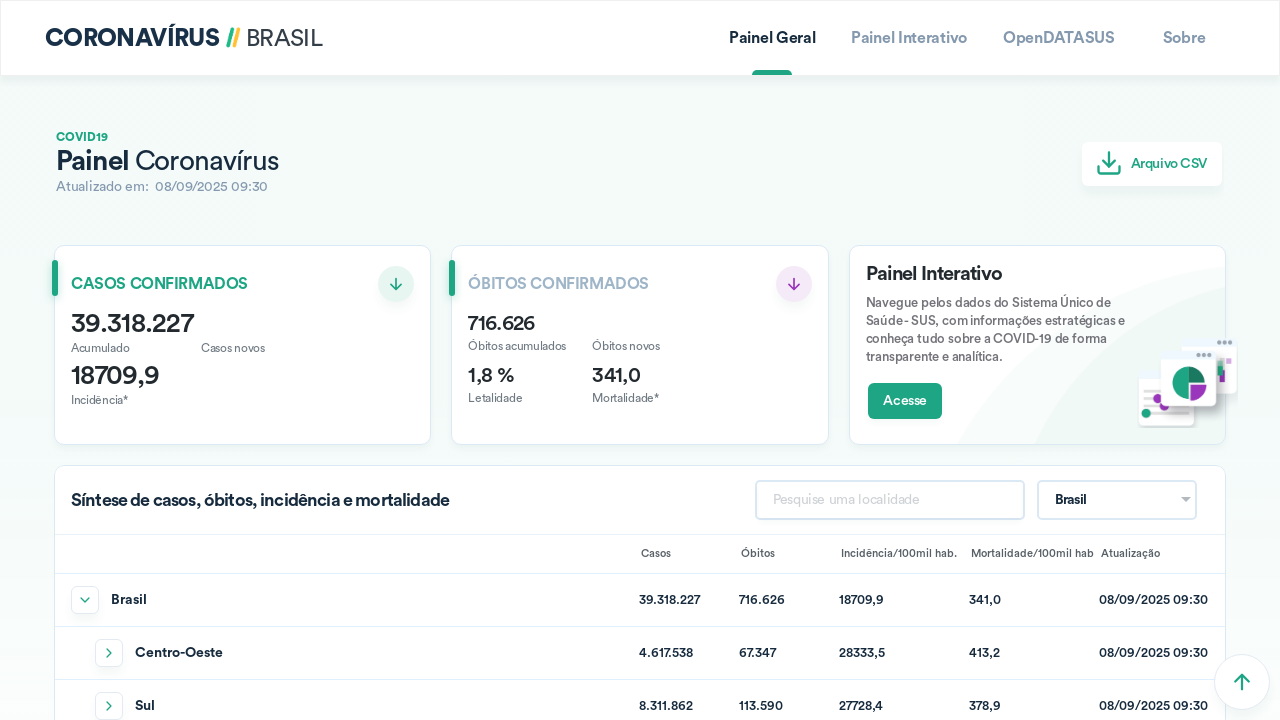

COVID data values loaded and visible
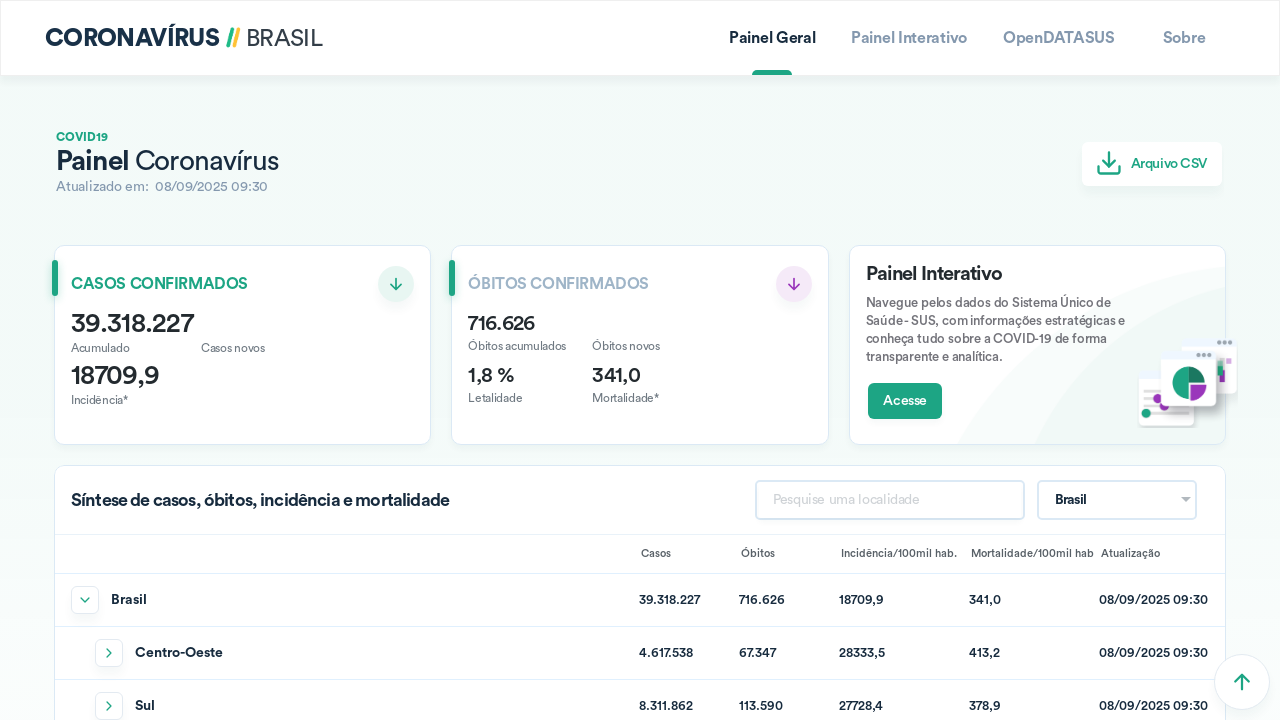

Region names loaded and visible
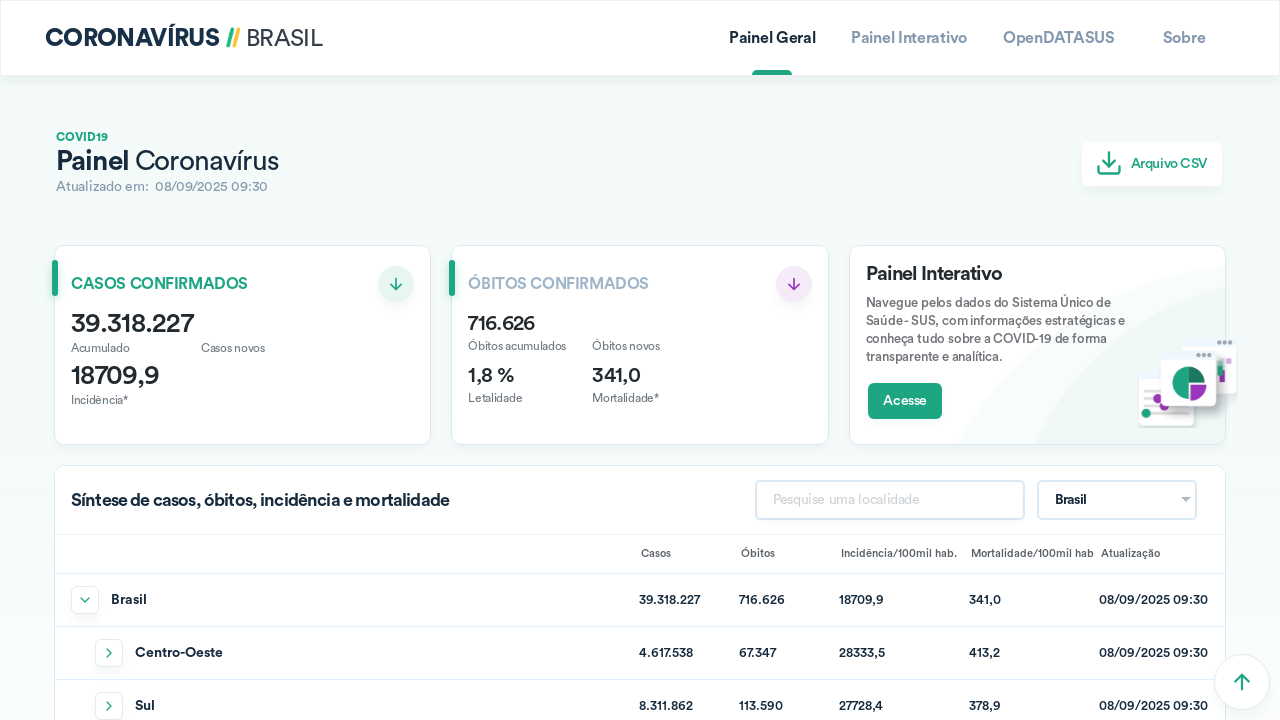

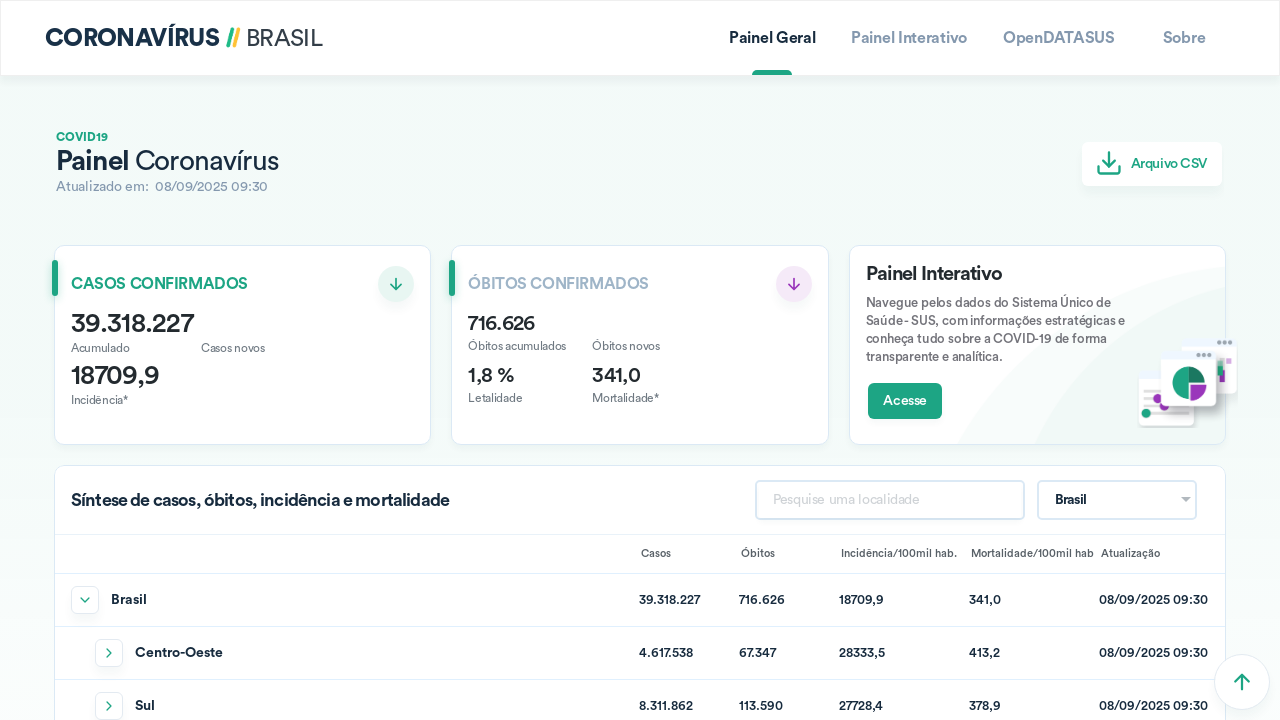